Tests navigation across Techmeme website by clicking on River and About links, then navigates to memeorandum.com and its river page

Starting URL: https://techmeme.com/

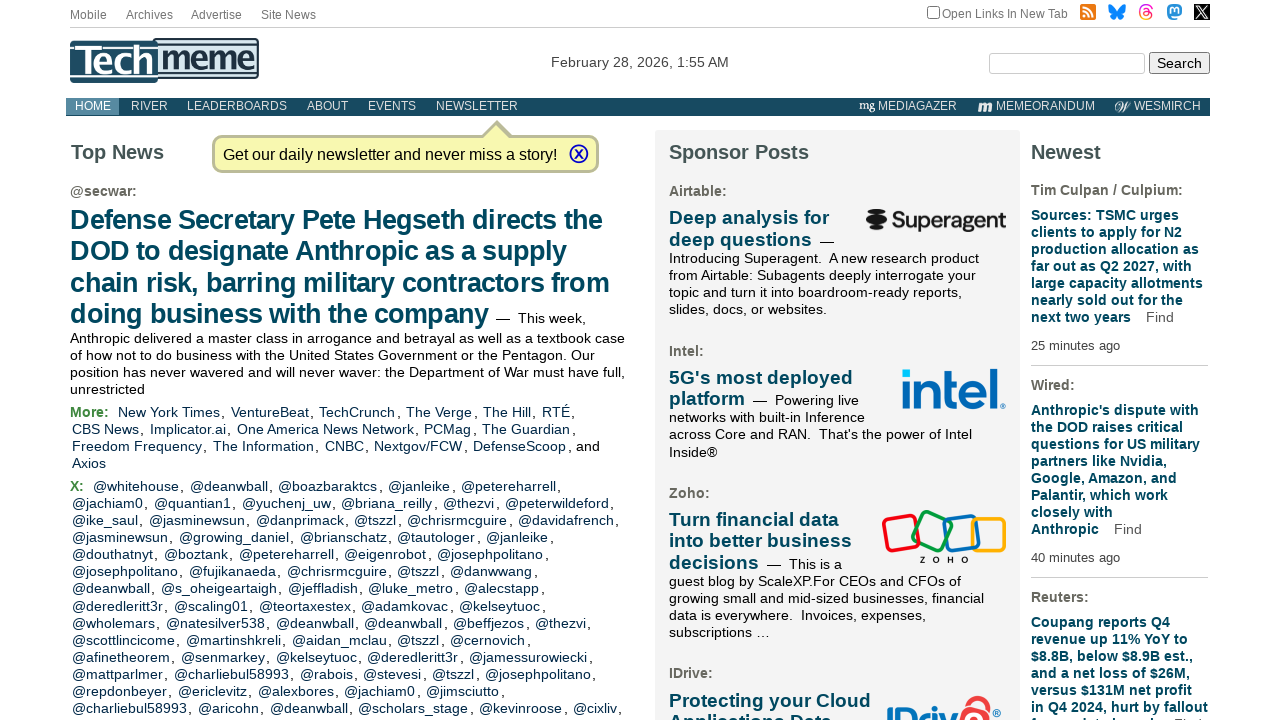

Clicked River link on Techmeme at (149, 107) on text=River
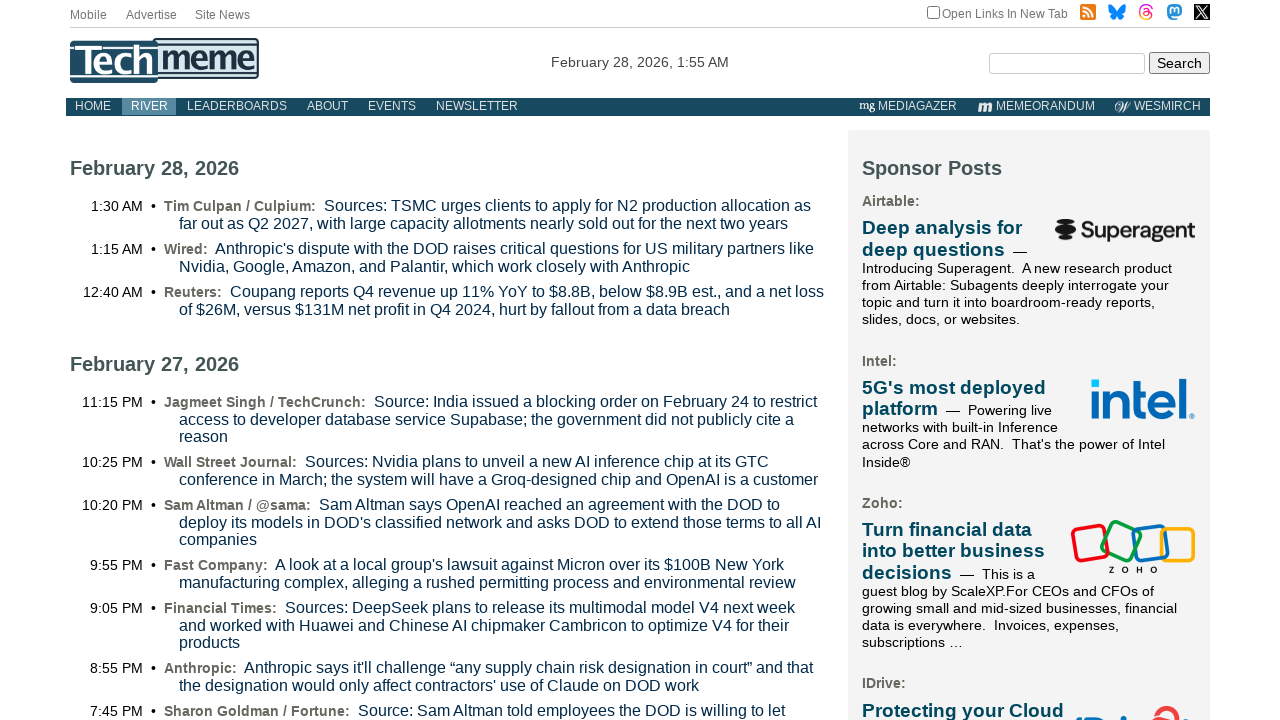

Navigated to Techmeme River page
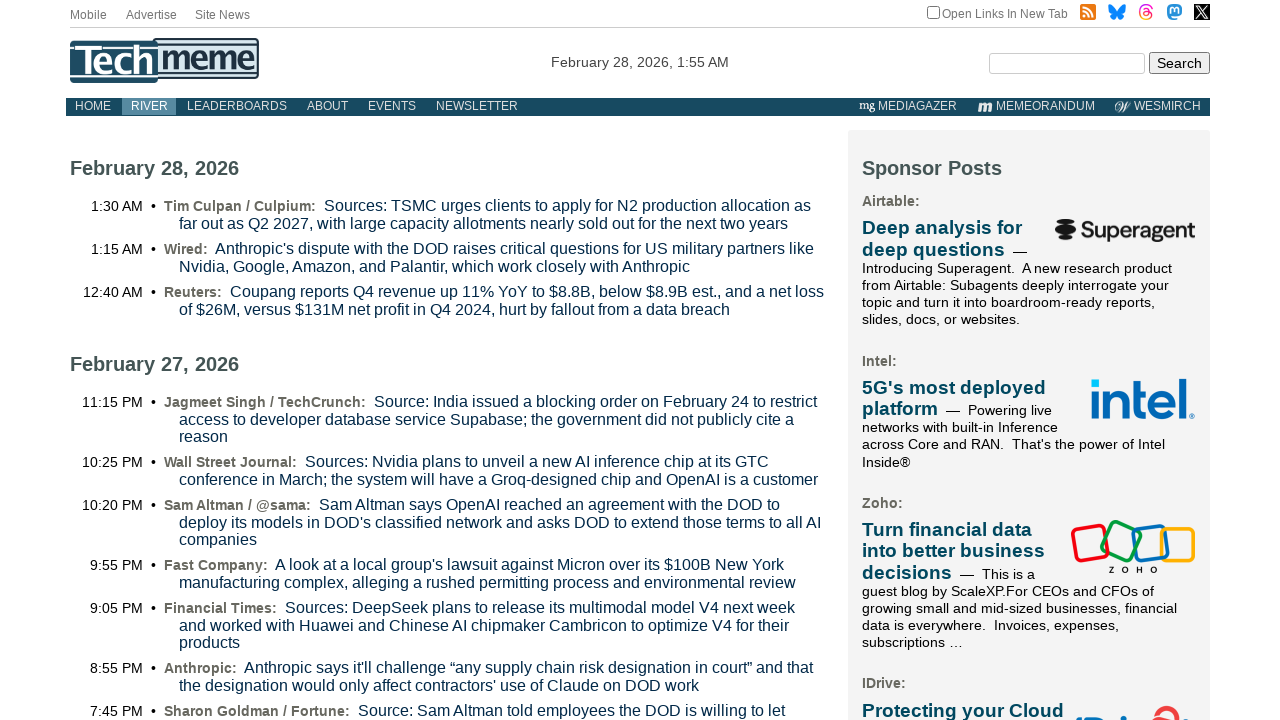

Clicked About link on Techmeme at (328, 107) on text=About
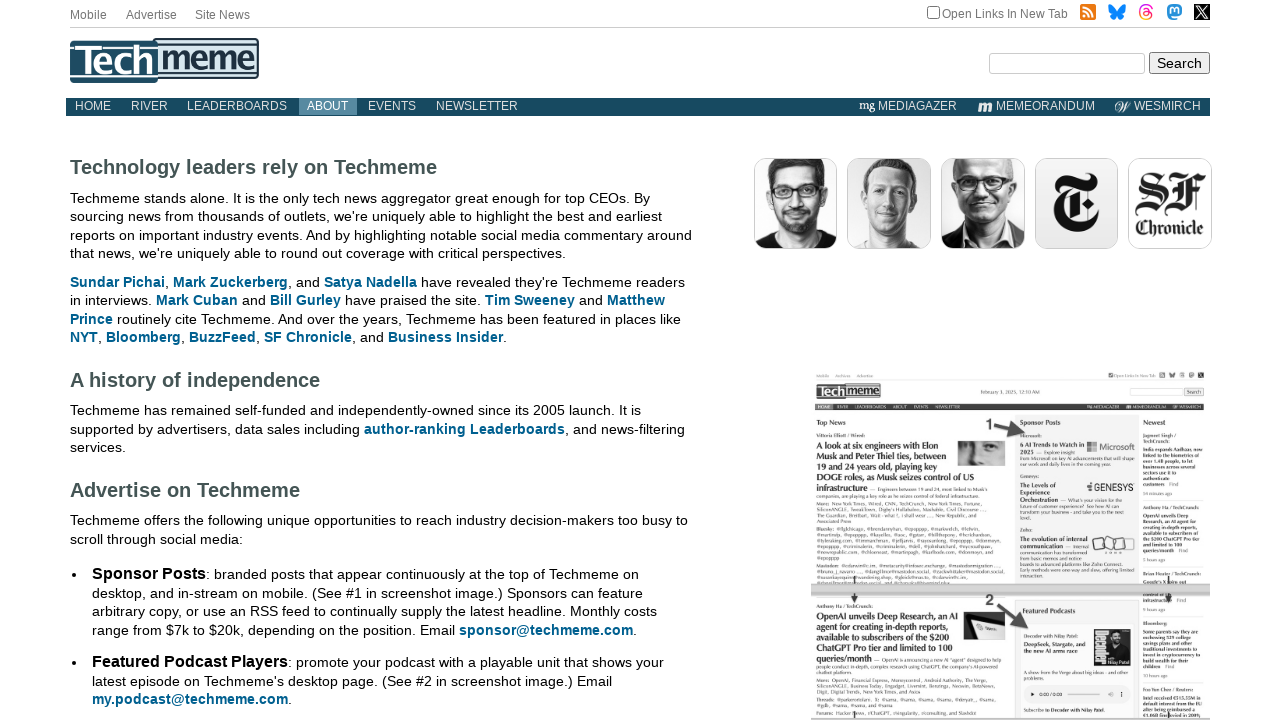

Navigated to Techmeme About page
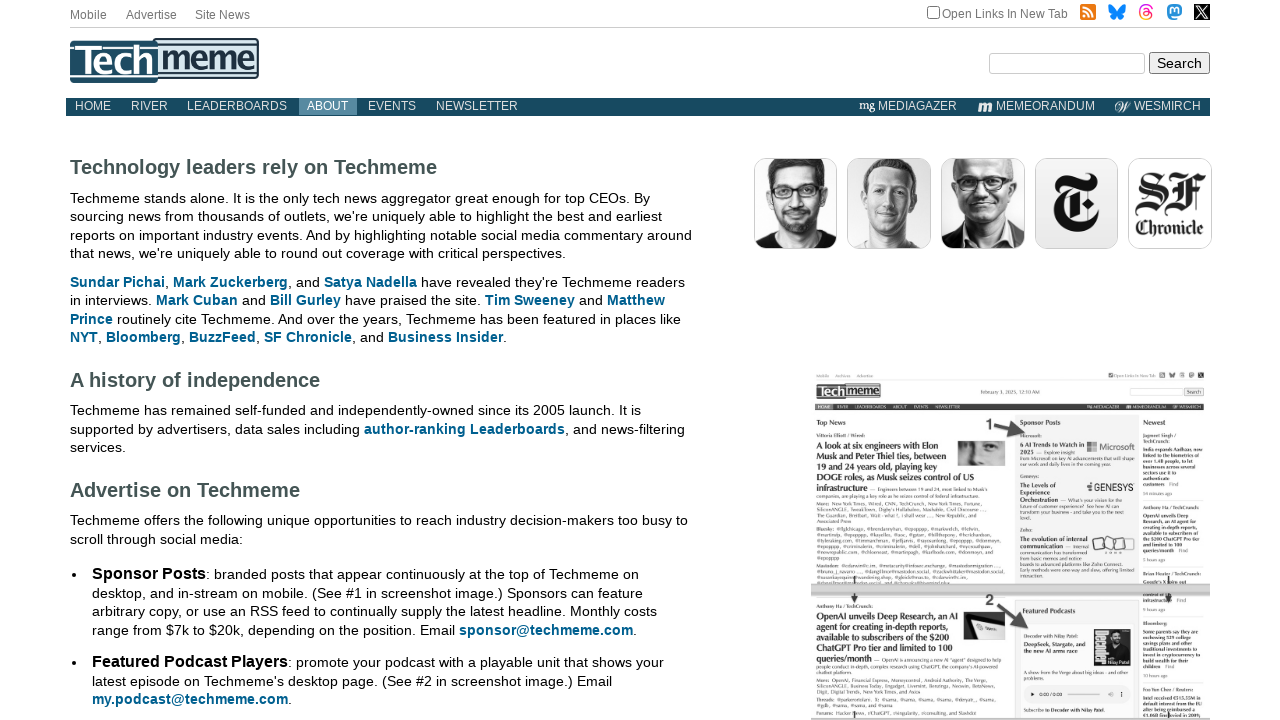

Clicked memeorandum link (third match) at (985, 675) on :nth-match(:text("memeorandum"), 3)
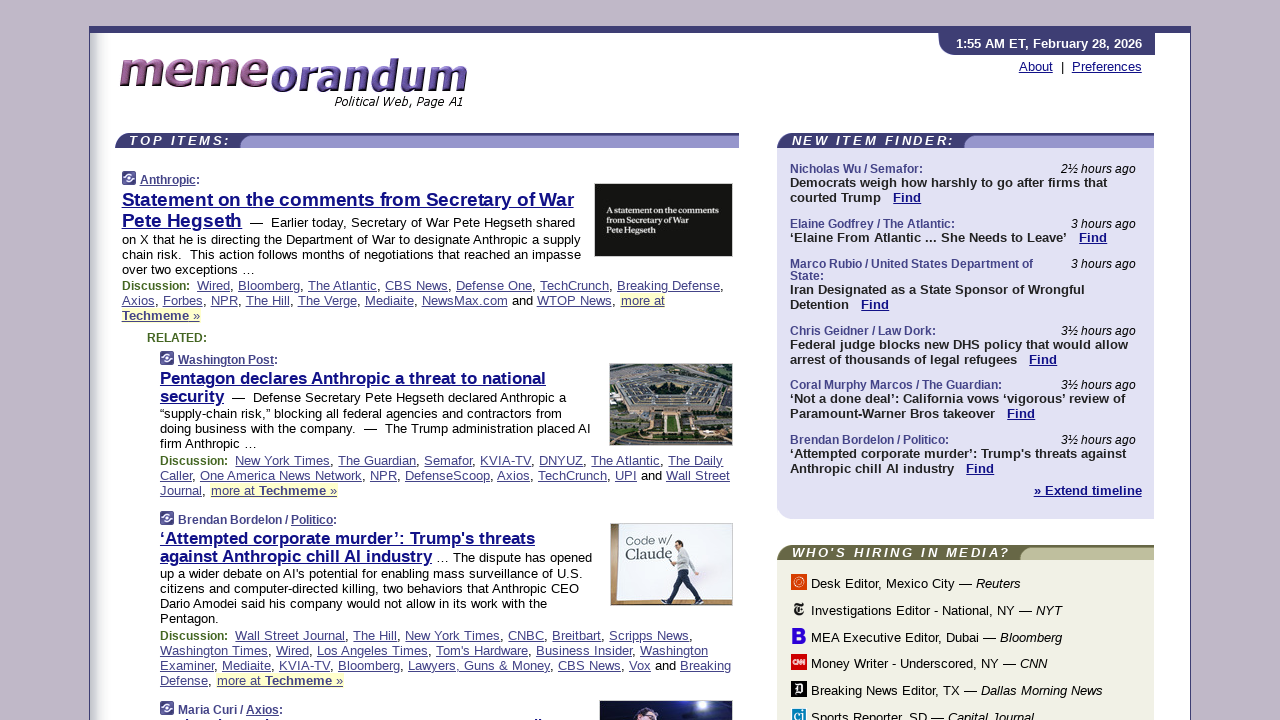

Navigated to memeorandum.com homepage
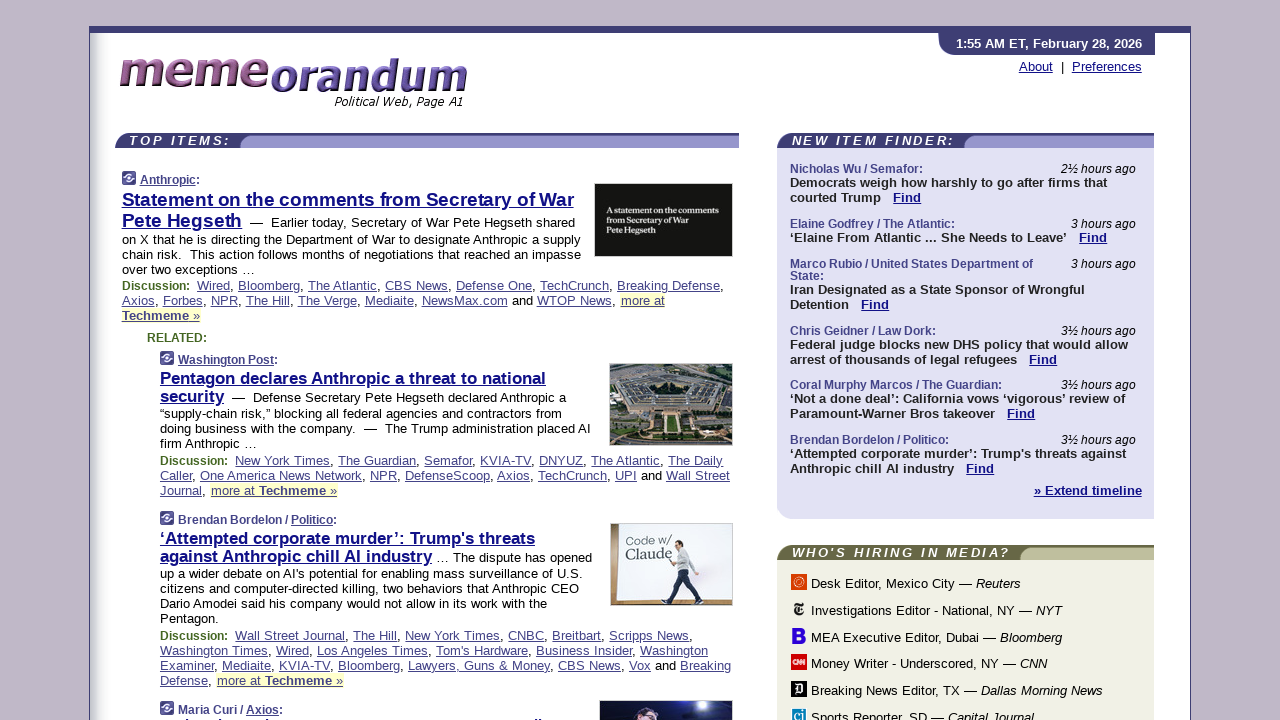

Navigated to memeorandum River page
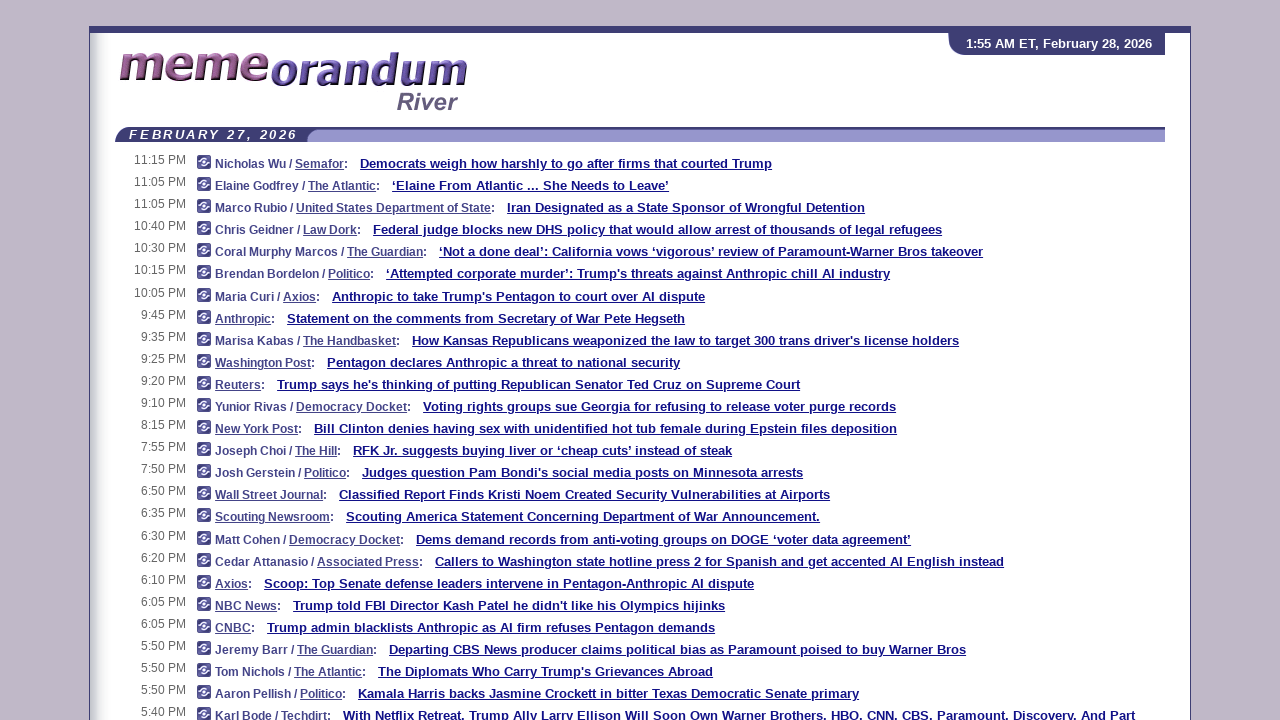

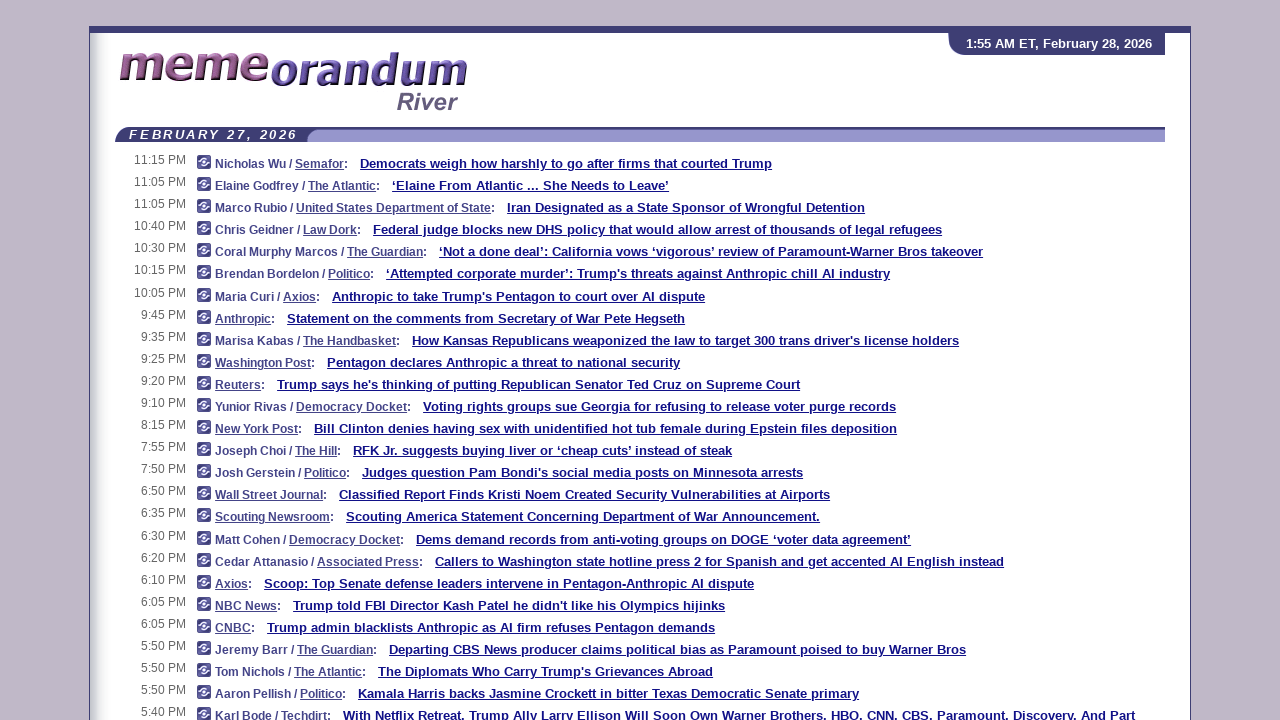